Tests horizontal slider movement using keyboard arrow keys, moving the slider to start, middle, end, and various edge positions while verifying the slider value updates correctly.

Starting URL: http://the-internet.herokuapp.com/horizontal_slider

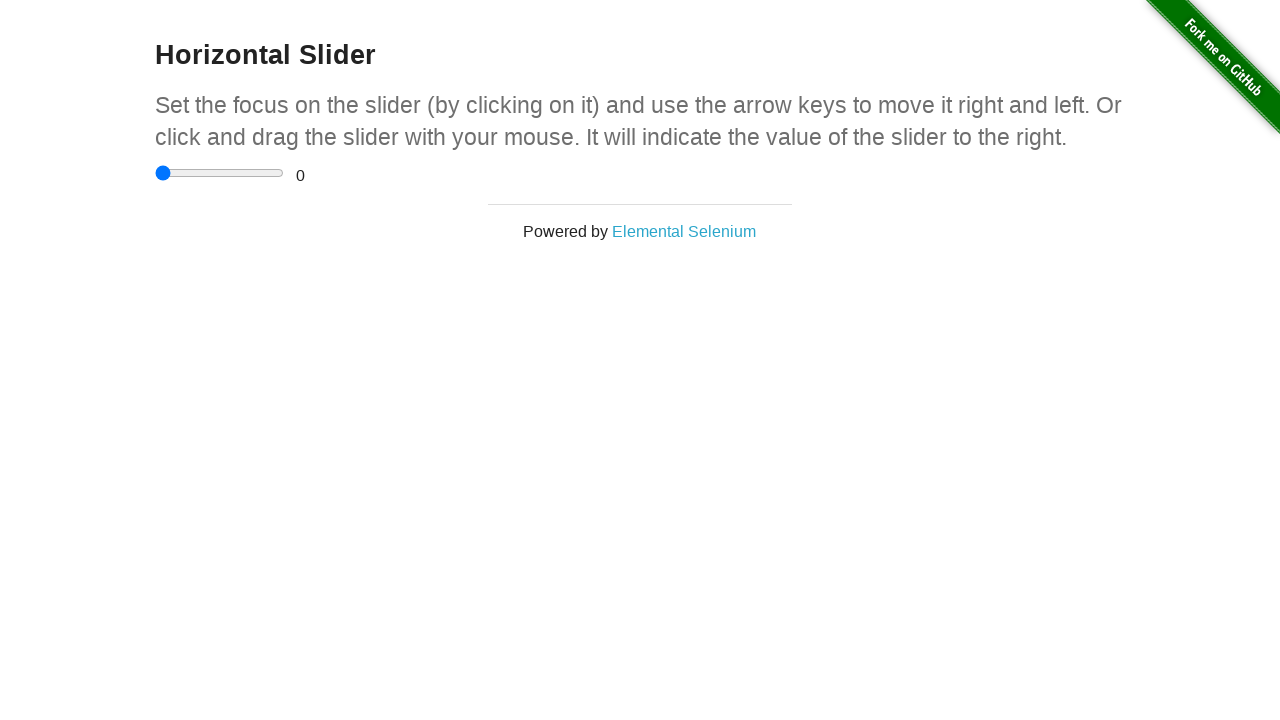

Waited for slider container to be visible
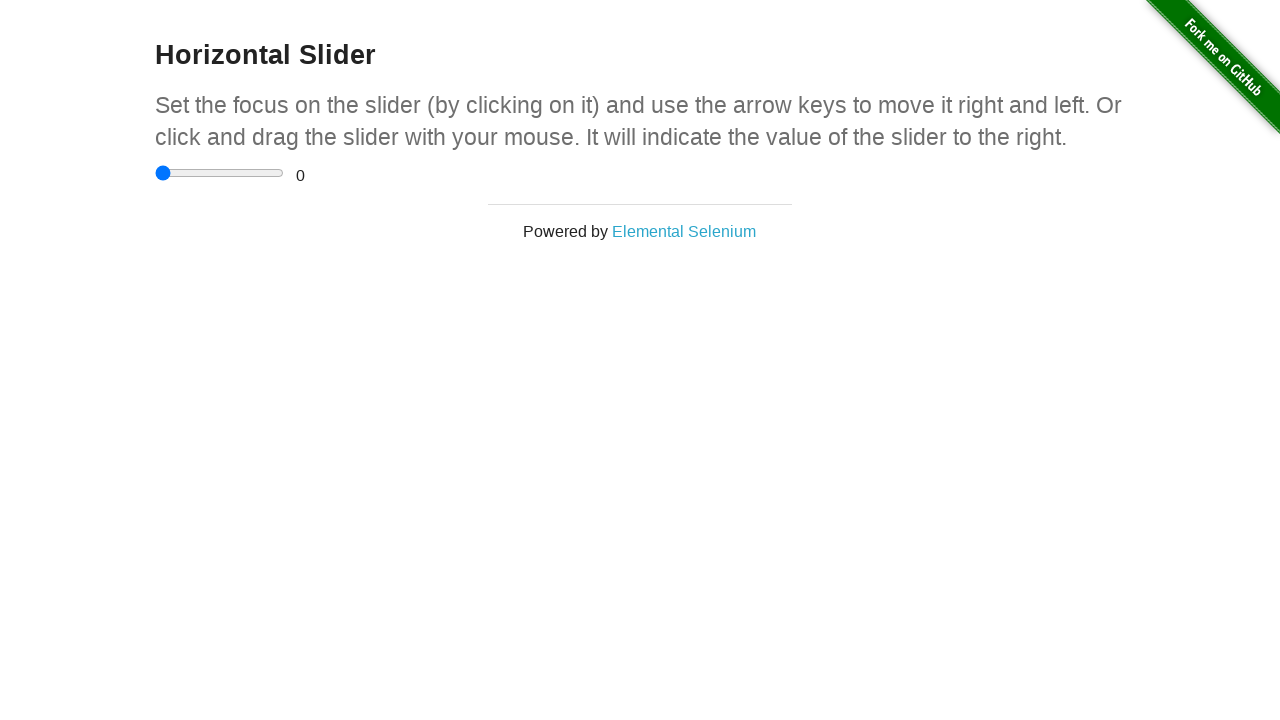

Located the horizontal slider input element
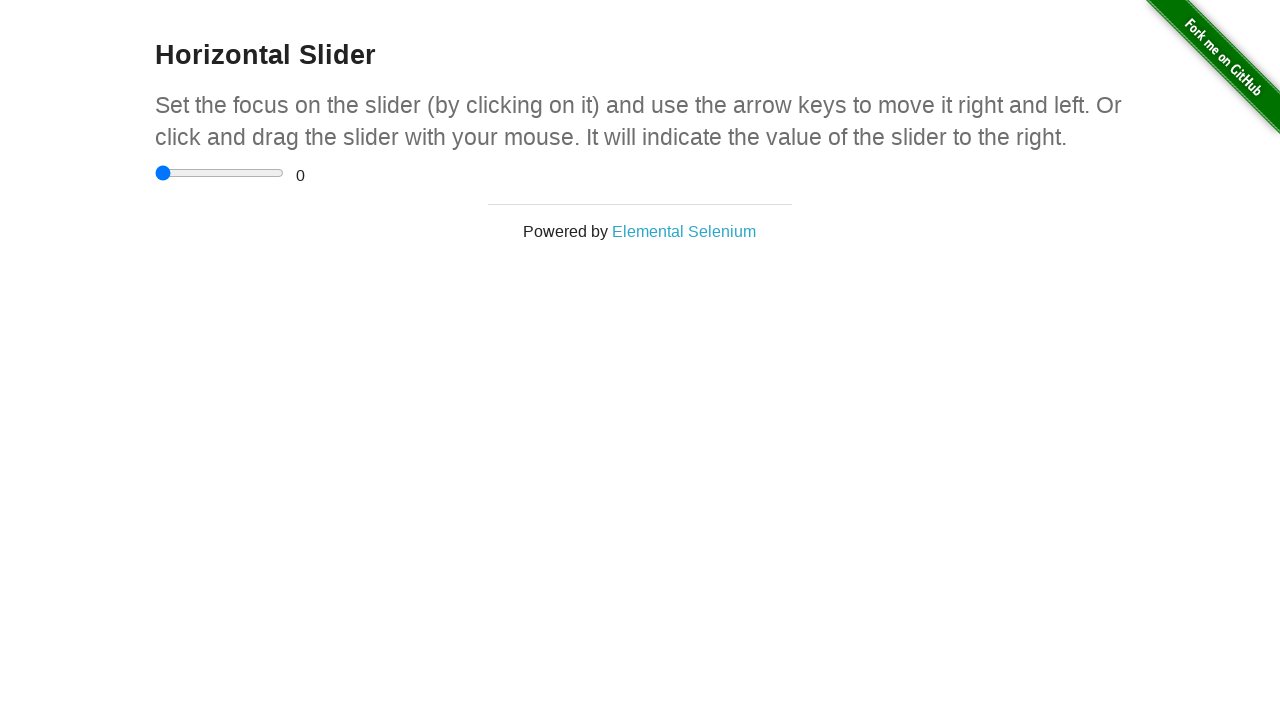

Clicked on the slider to focus it at (220, 173) on div.sliderContainer input
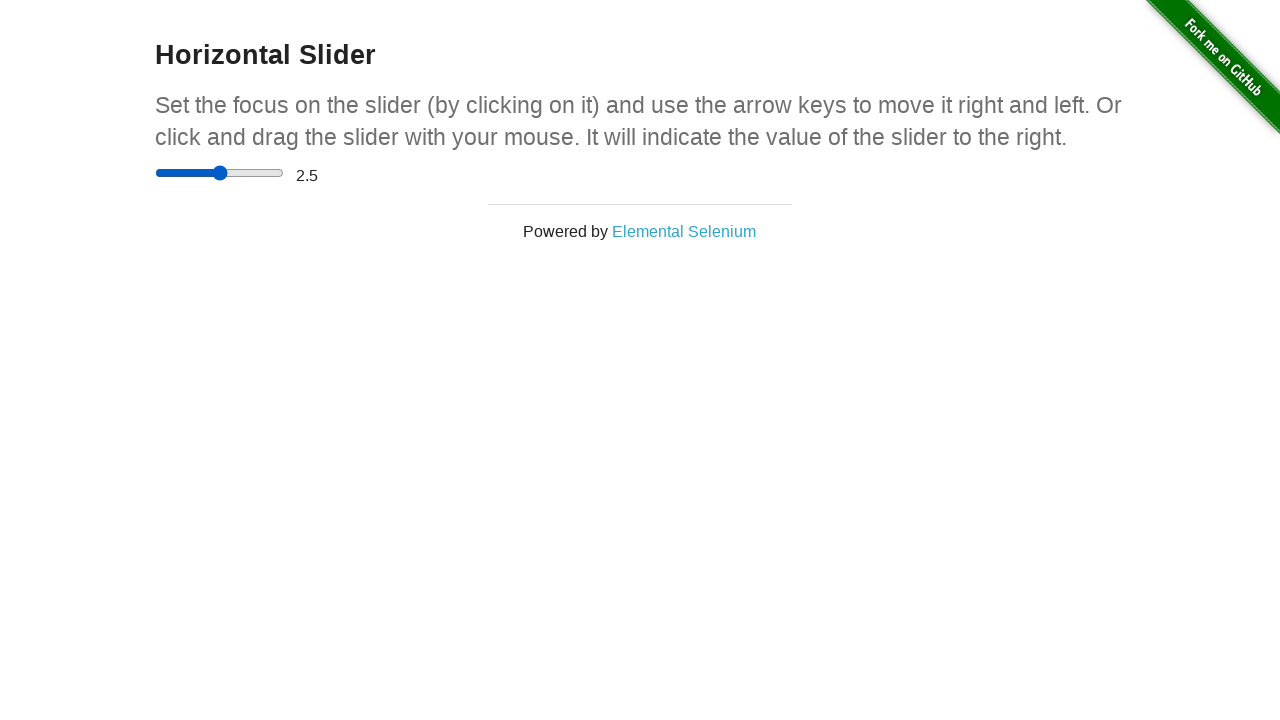

Pressed ArrowLeft 10 times to move slider to start position (0) on div.sliderContainer input
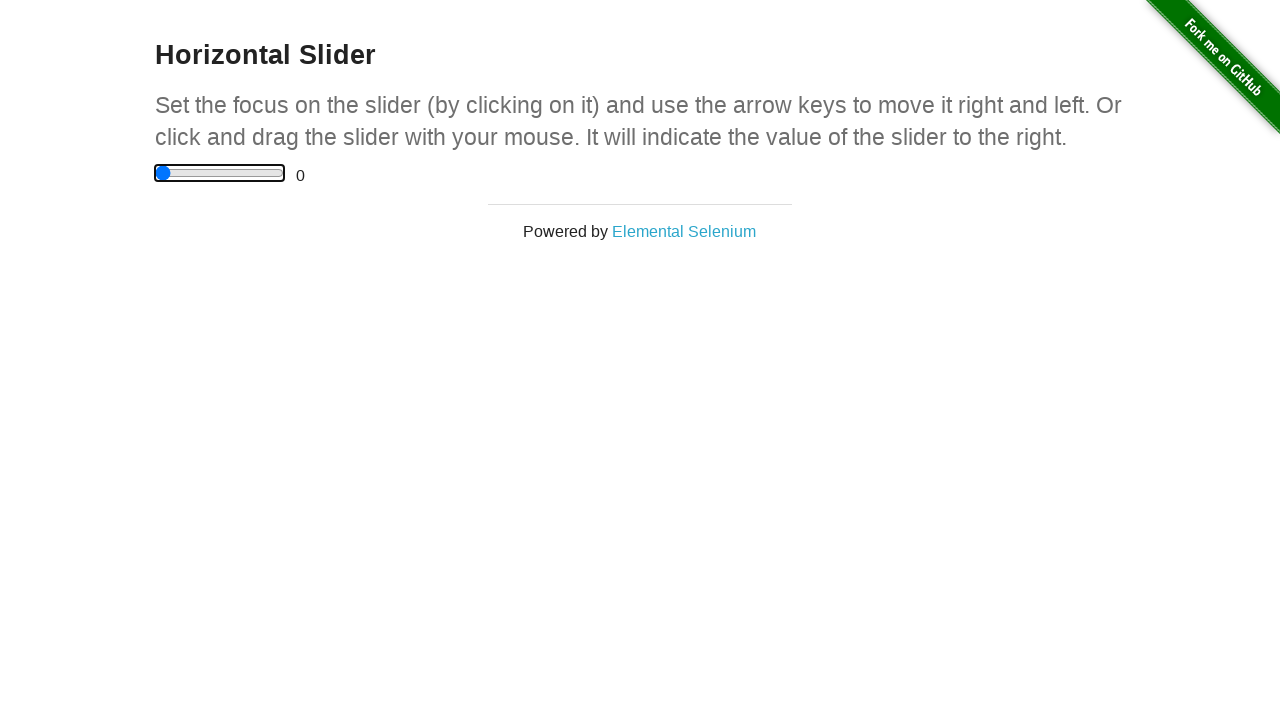

Waited for range value display element to be visible
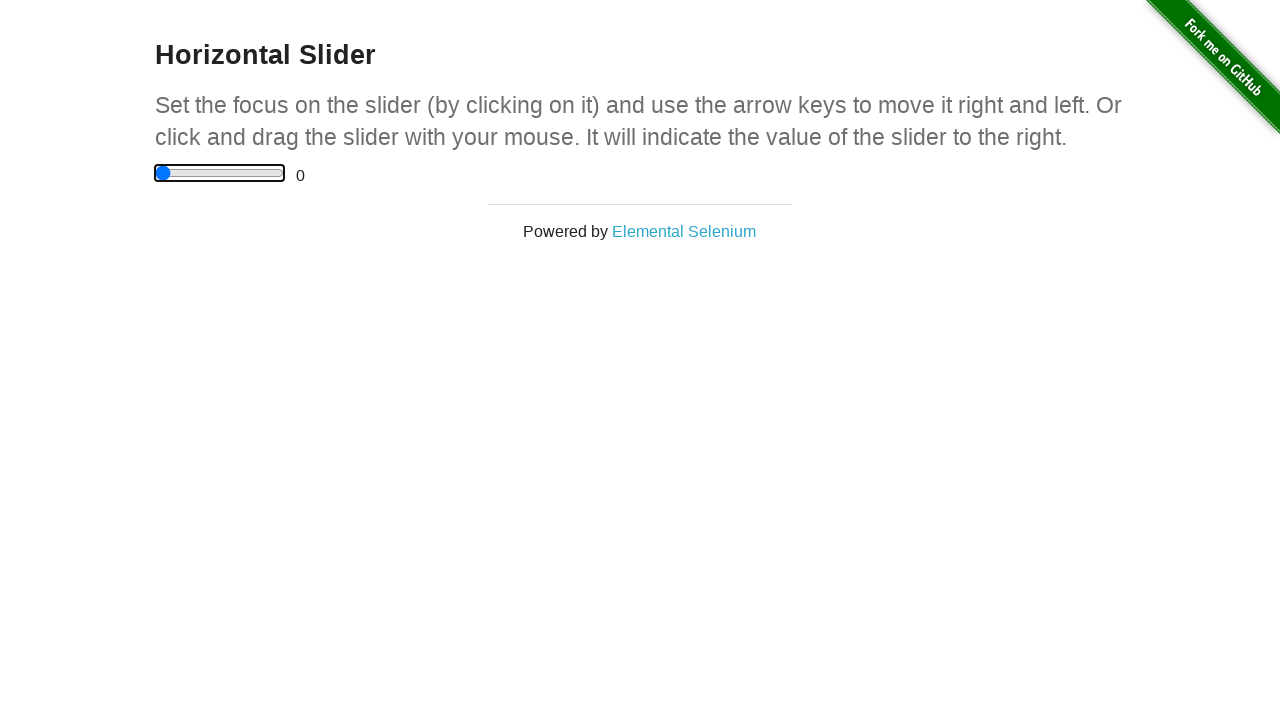

Pressed ArrowRight 5 times to move slider to middle position (2.5) on div.sliderContainer input
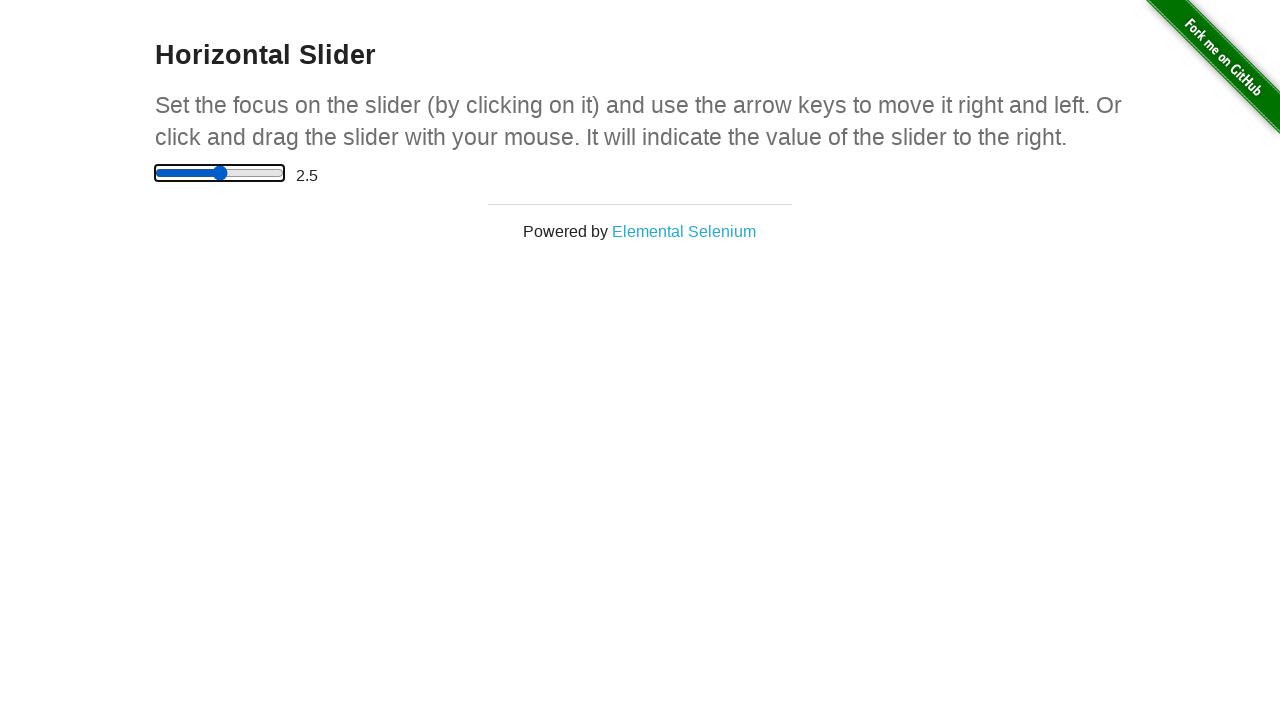

Pressed ArrowRight 5 times to move slider to end position (5) on div.sliderContainer input
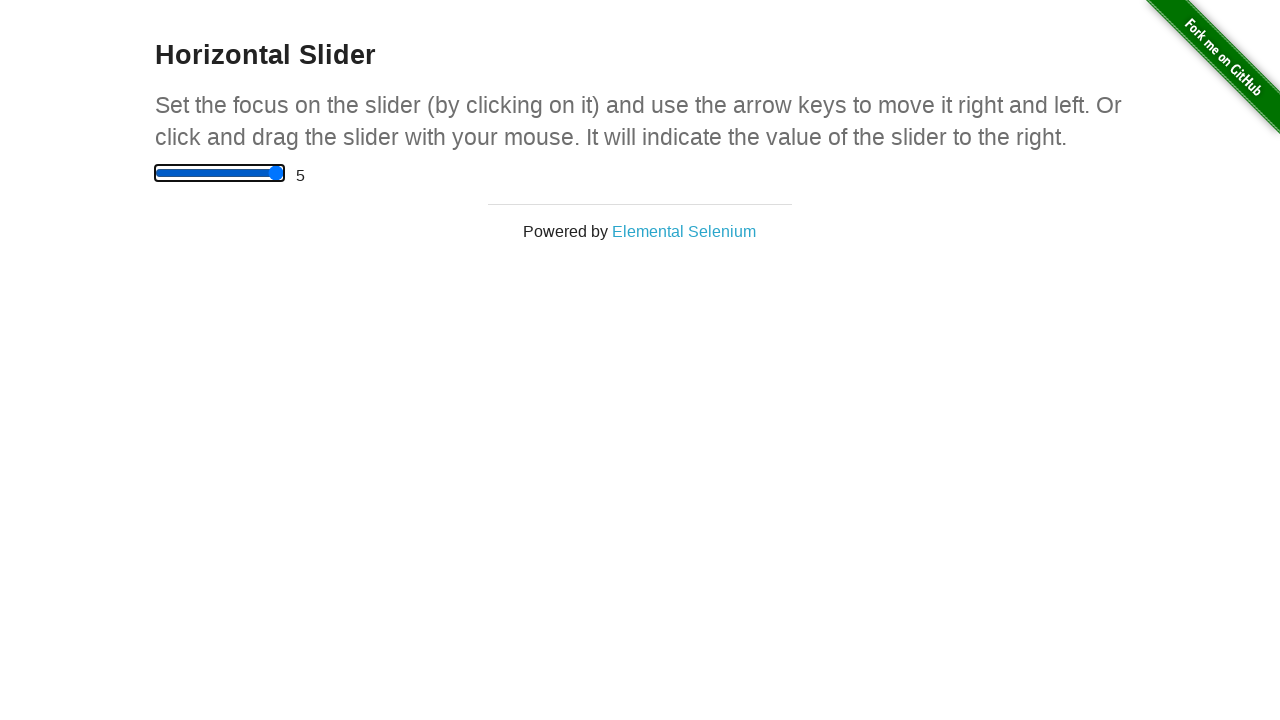

Pressed ArrowRight once to attempt moving past end position (should stay at 5) on div.sliderContainer input
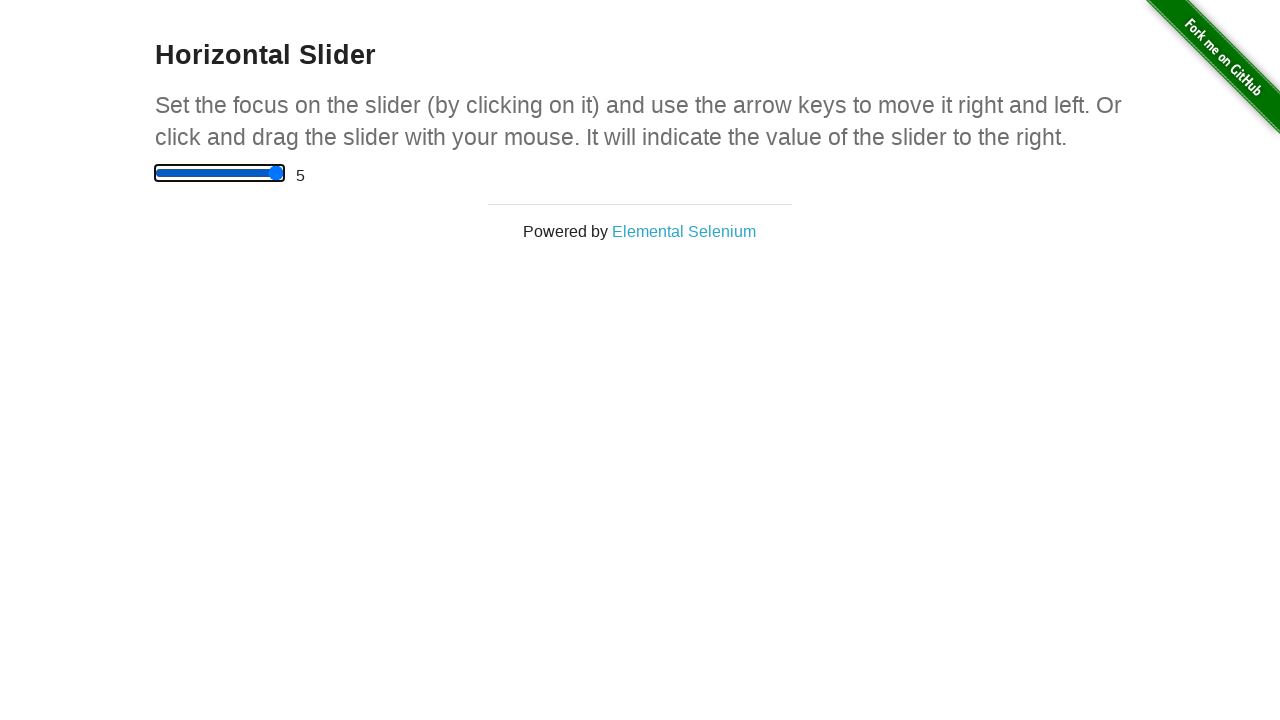

Pressed ArrowLeft 10 times to move slider back to start position (0) on div.sliderContainer input
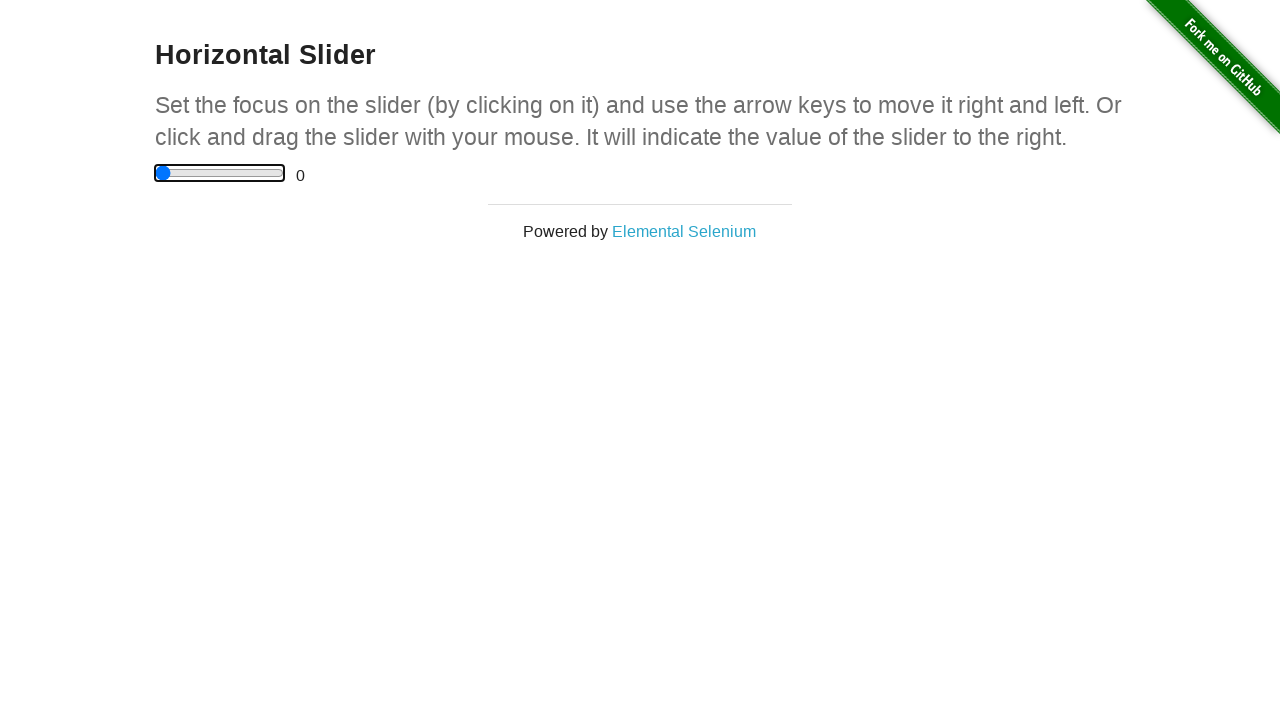

Pressed ArrowLeft once to attempt moving before start position (should stay at 0) on div.sliderContainer input
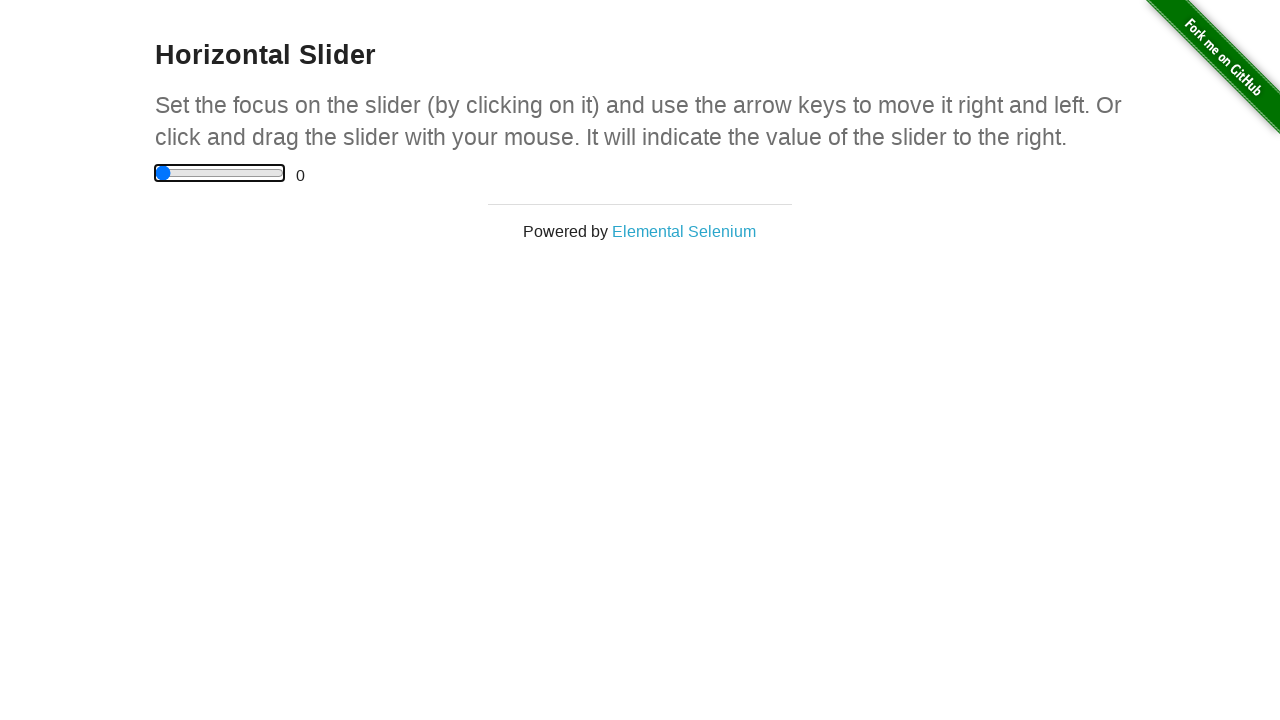

Pressed ArrowRight 3 times to move slider to a middle position on div.sliderContainer input
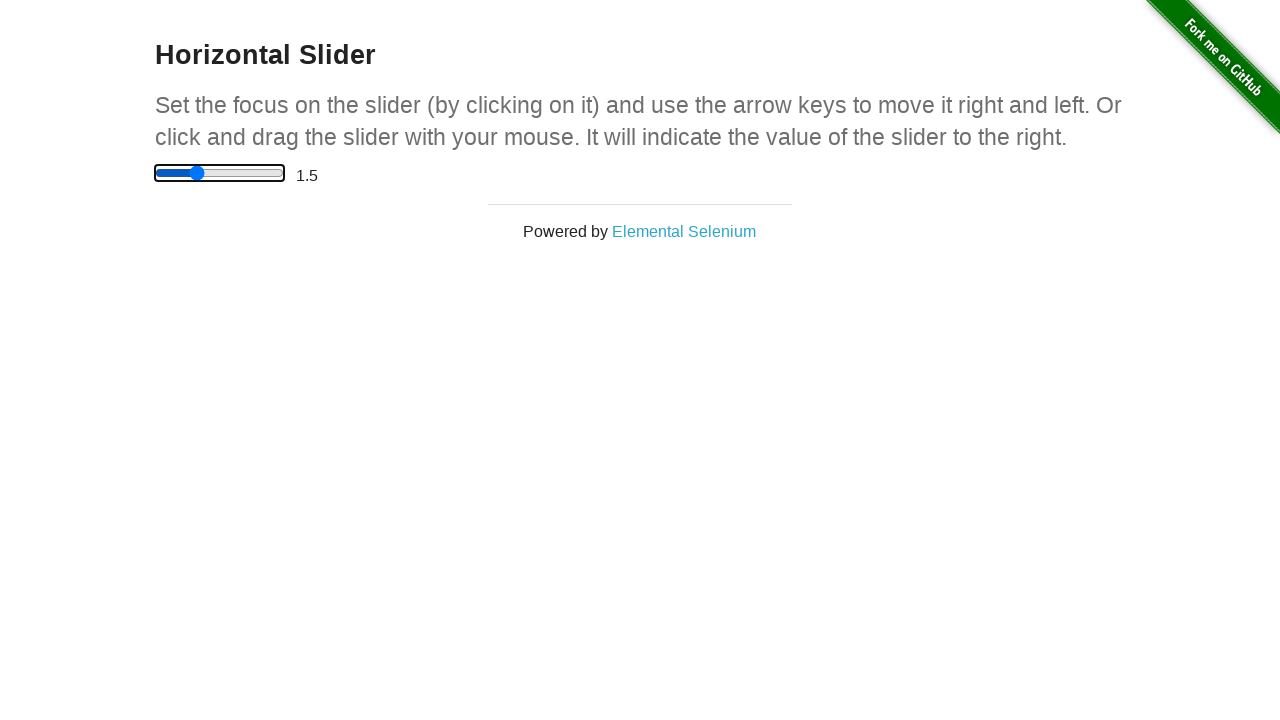

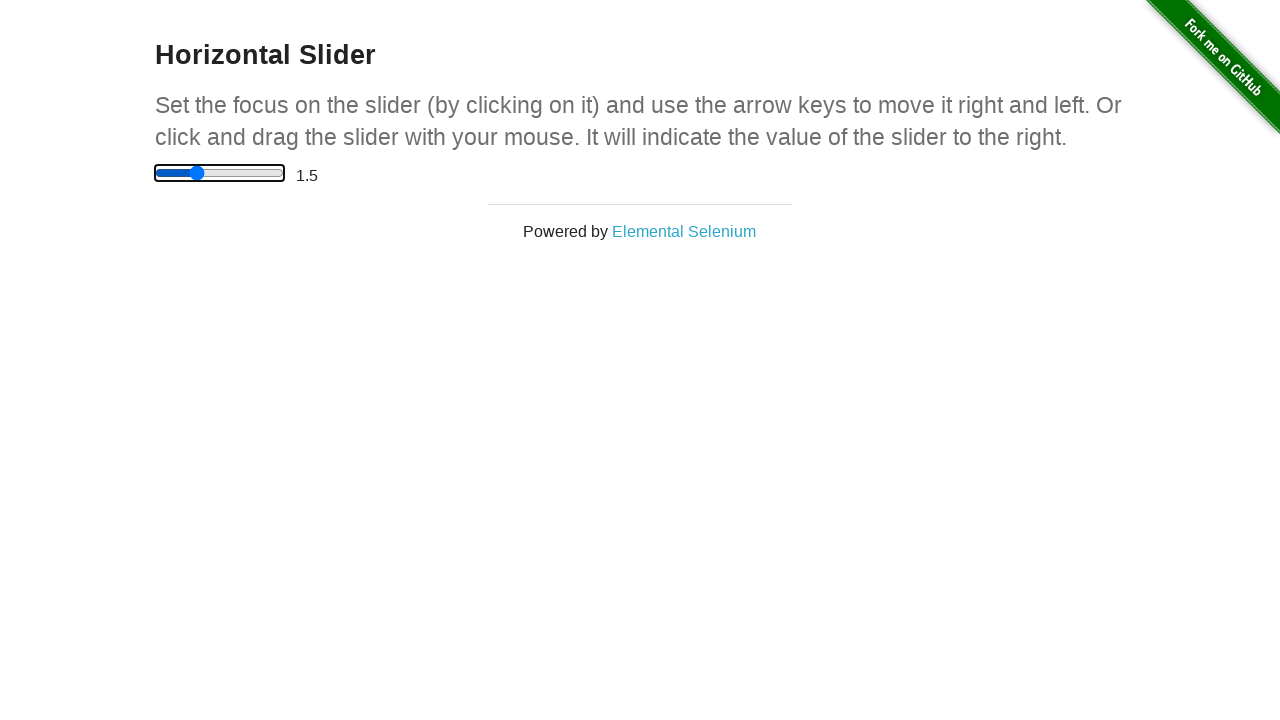